Tests flight reservation workflow by selecting the lowest priced flight from a table, filling out passenger and payment details, and completing the purchase

Starting URL: https://blazedemo.com/reserve.php

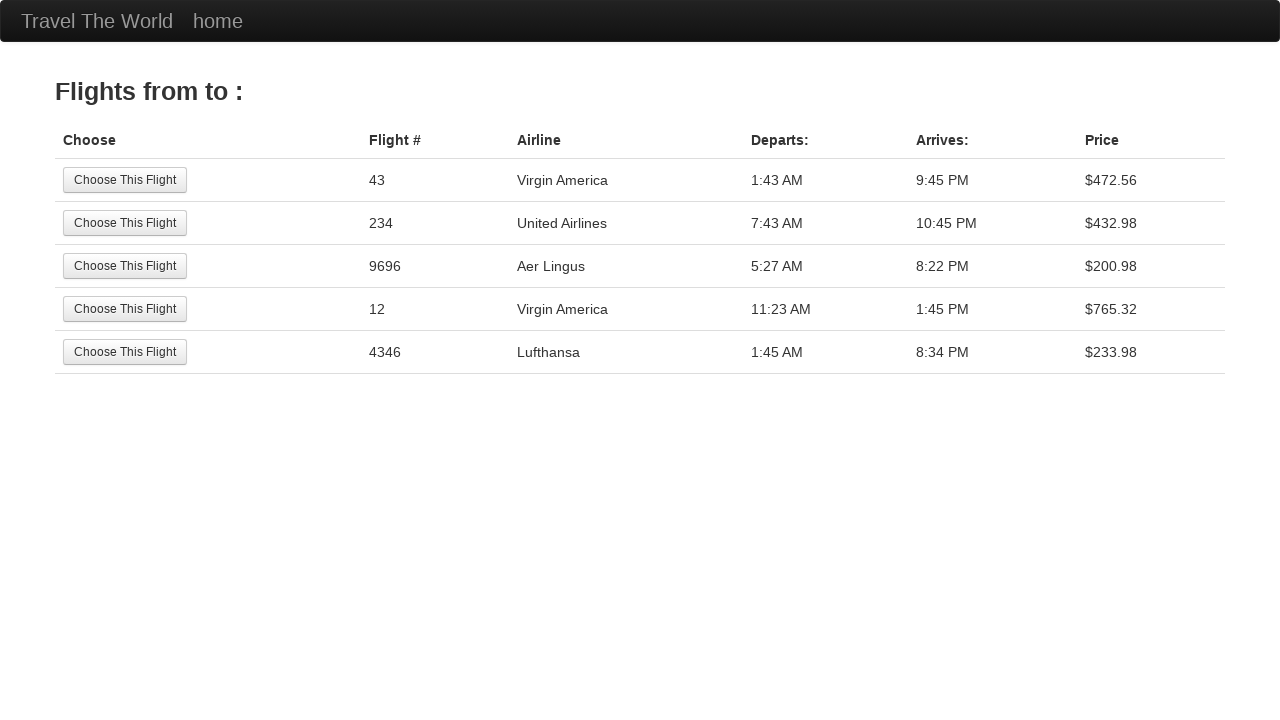

Flight table loaded
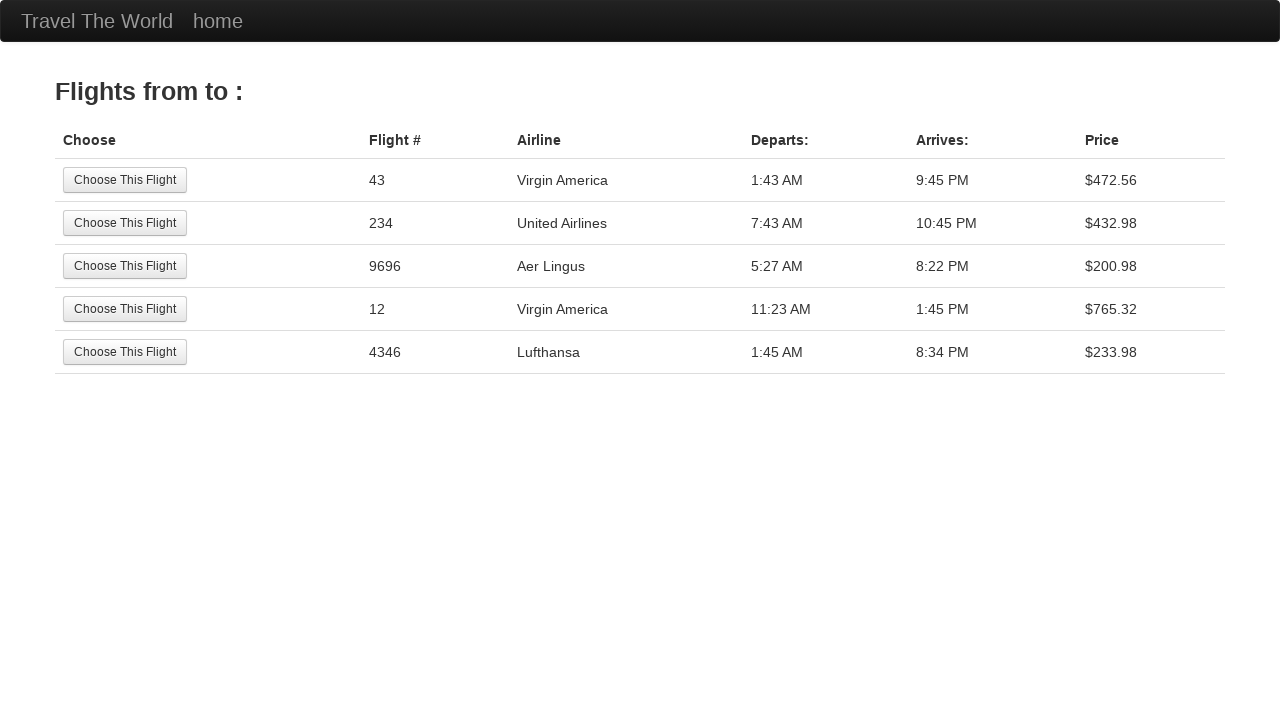

Located all flight table rows
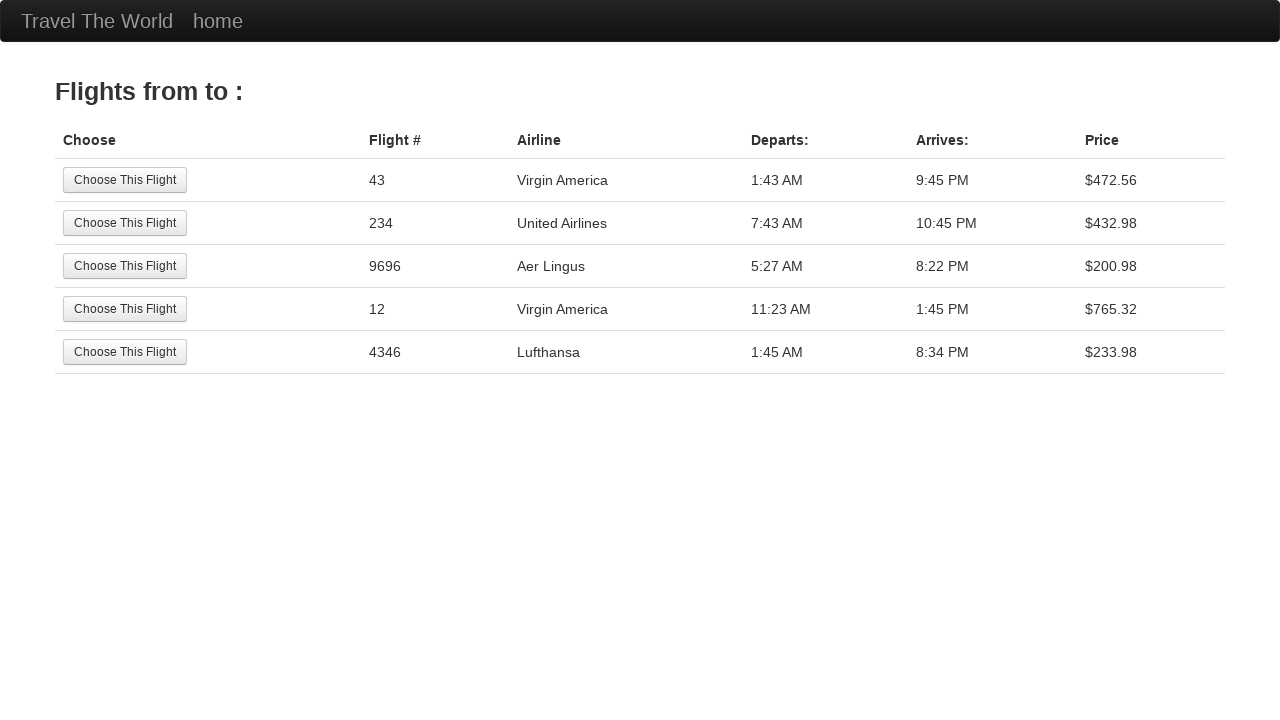

Retrieved row count: 5 flights
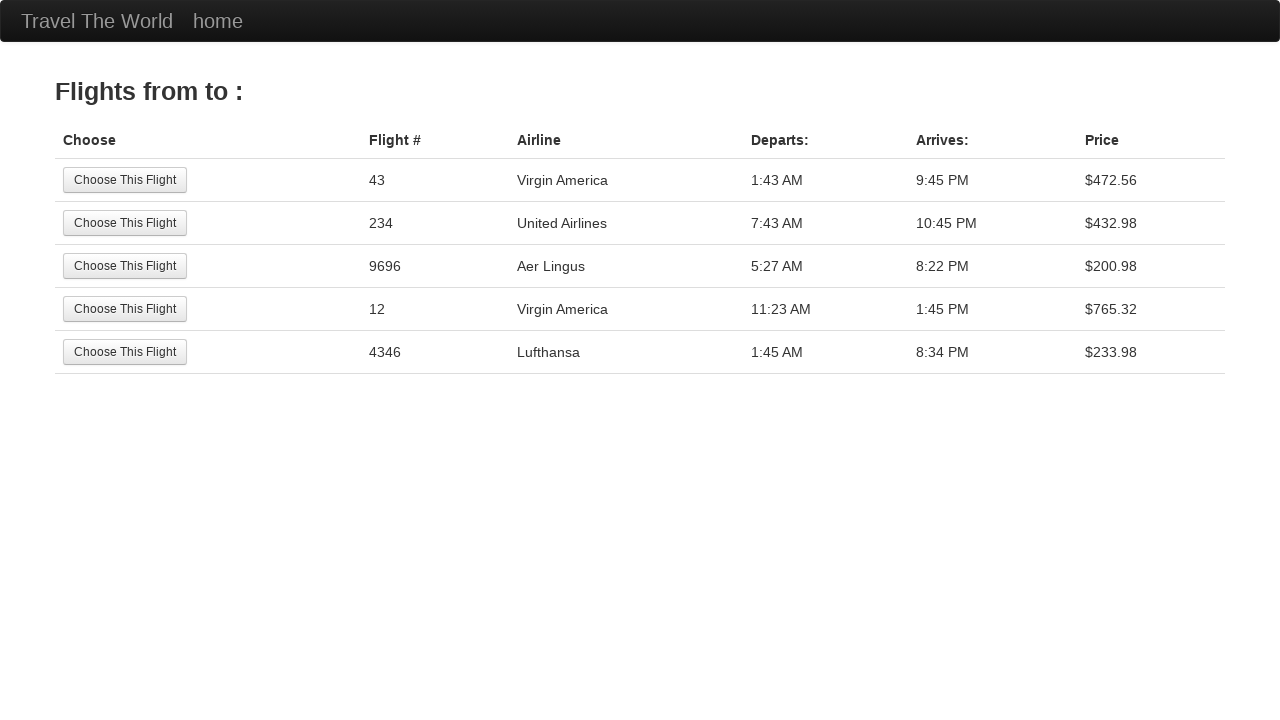

Collected all flight prices from table
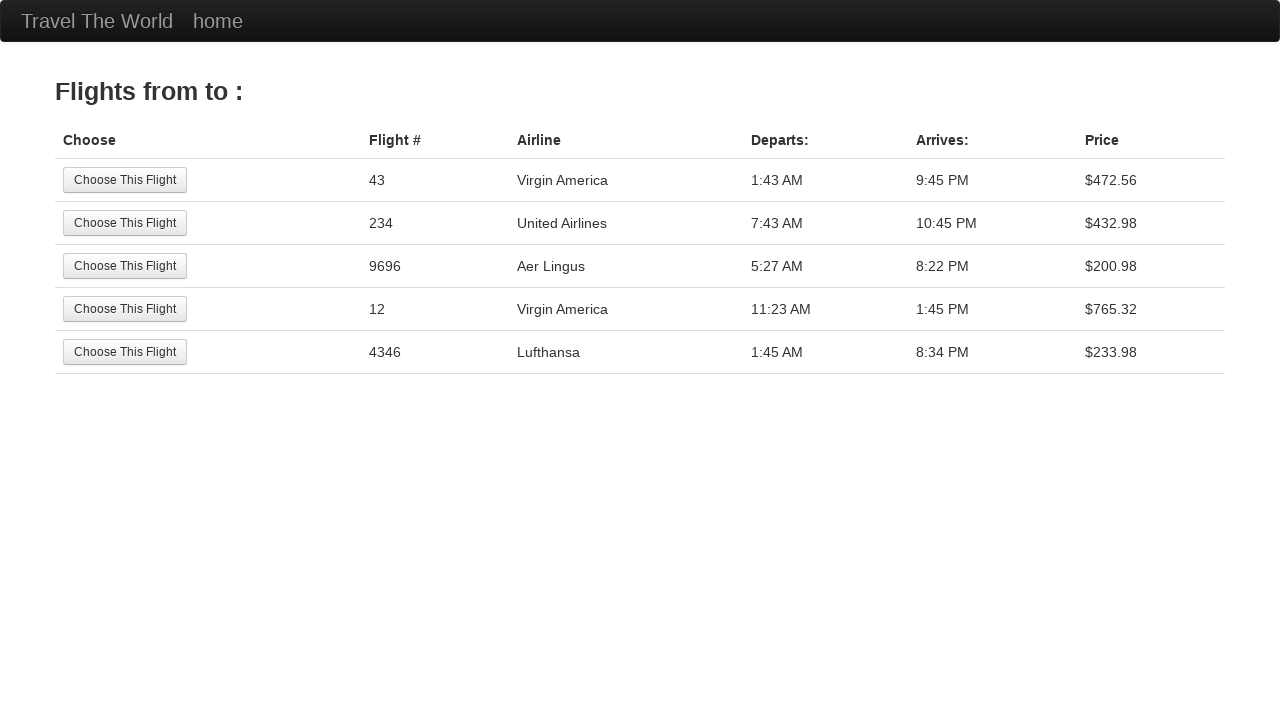

Identified lowest priced flight in row 3 at $200.98
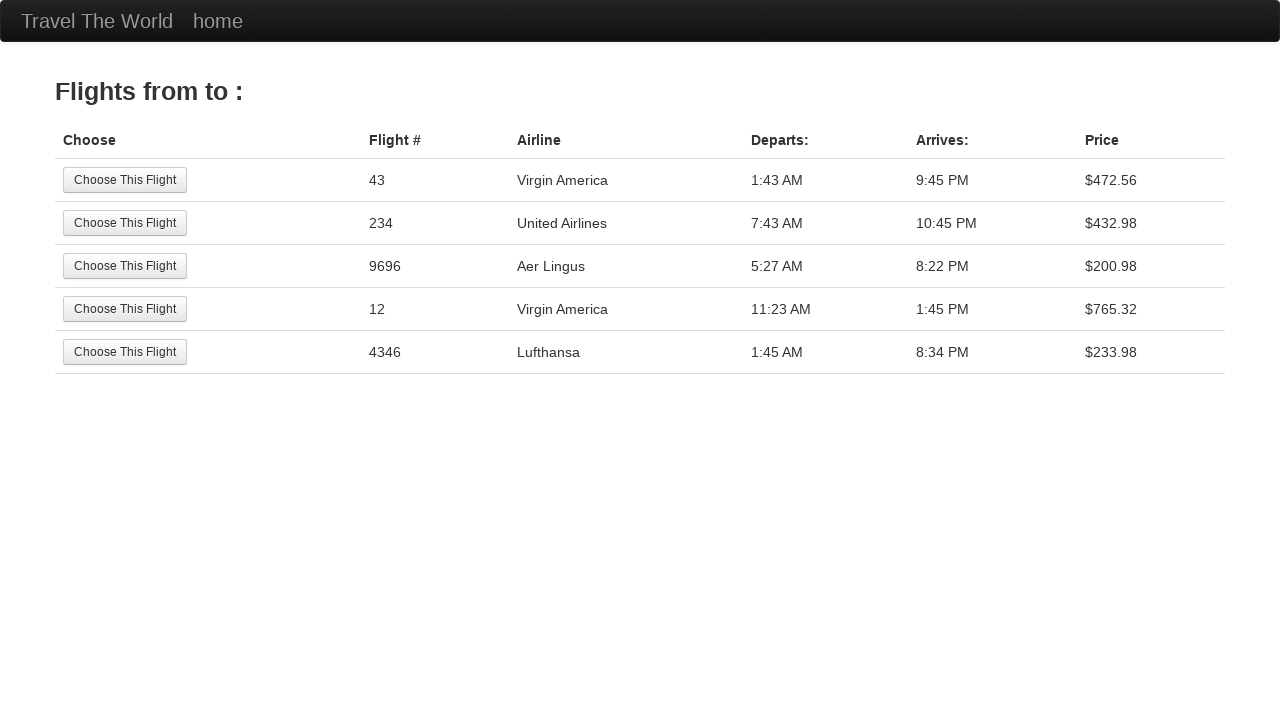

Selected lowest priced flight at (125, 266) on //table//tbody//tr[3]//td[1]//input
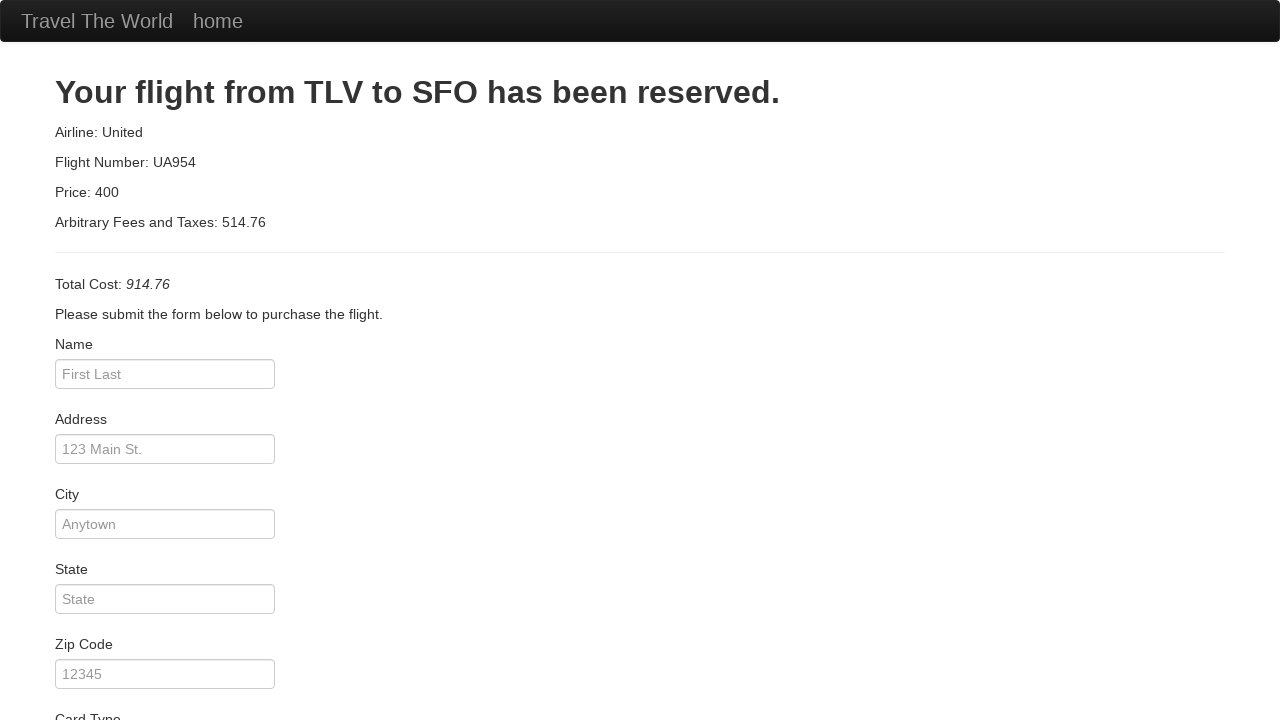

Entered passenger name: Robert Thompson on input#inputName
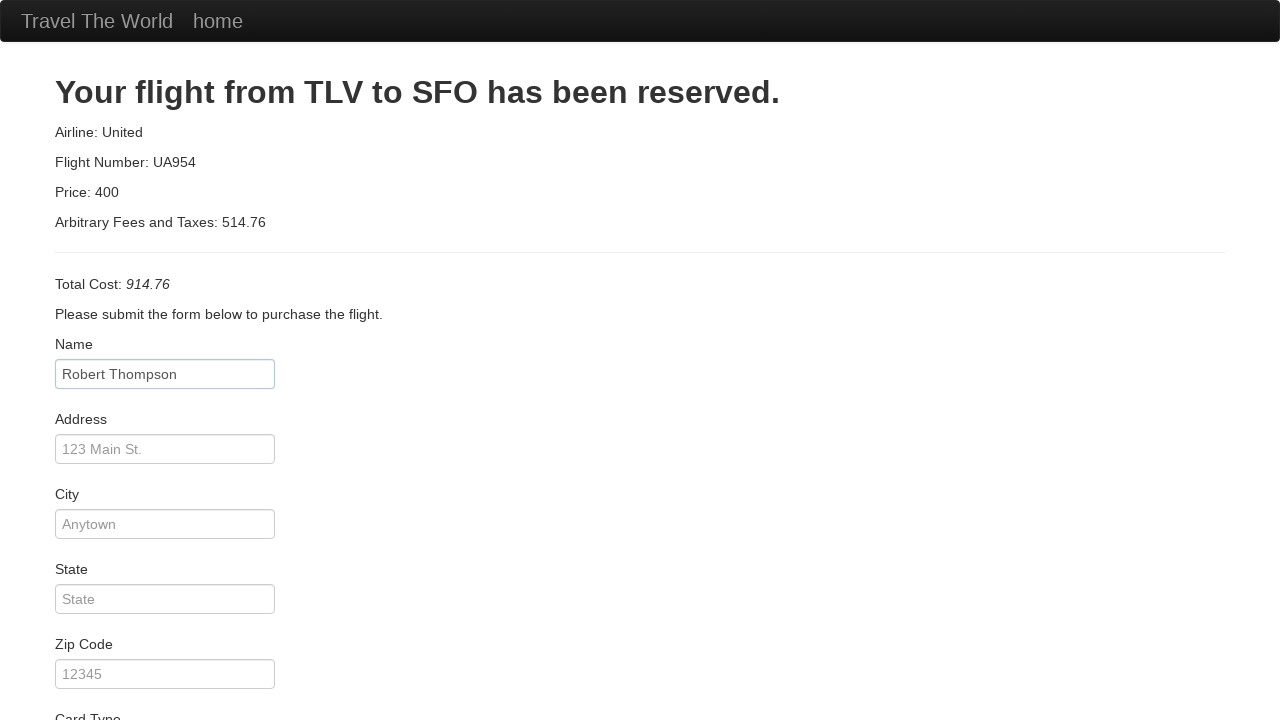

Entered passenger address: 456 Oak Avenue, Suite 12 on input#address
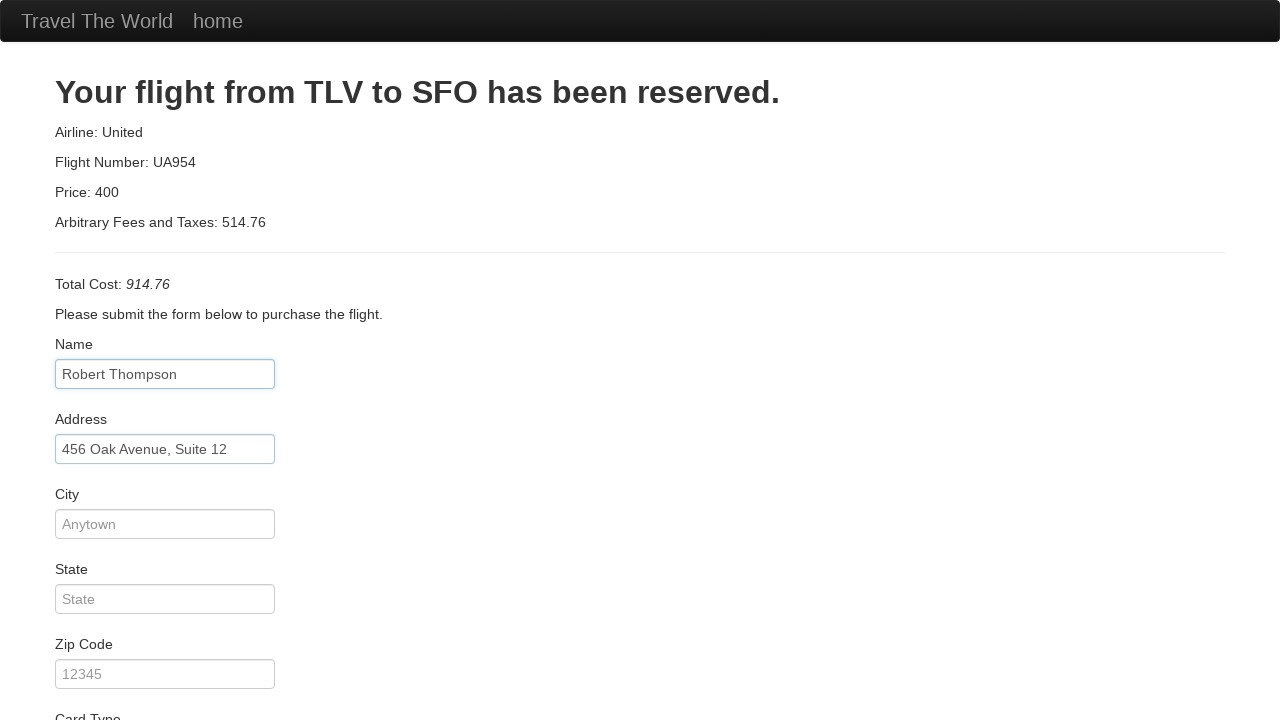

Entered passenger city: San Francisco on input#city
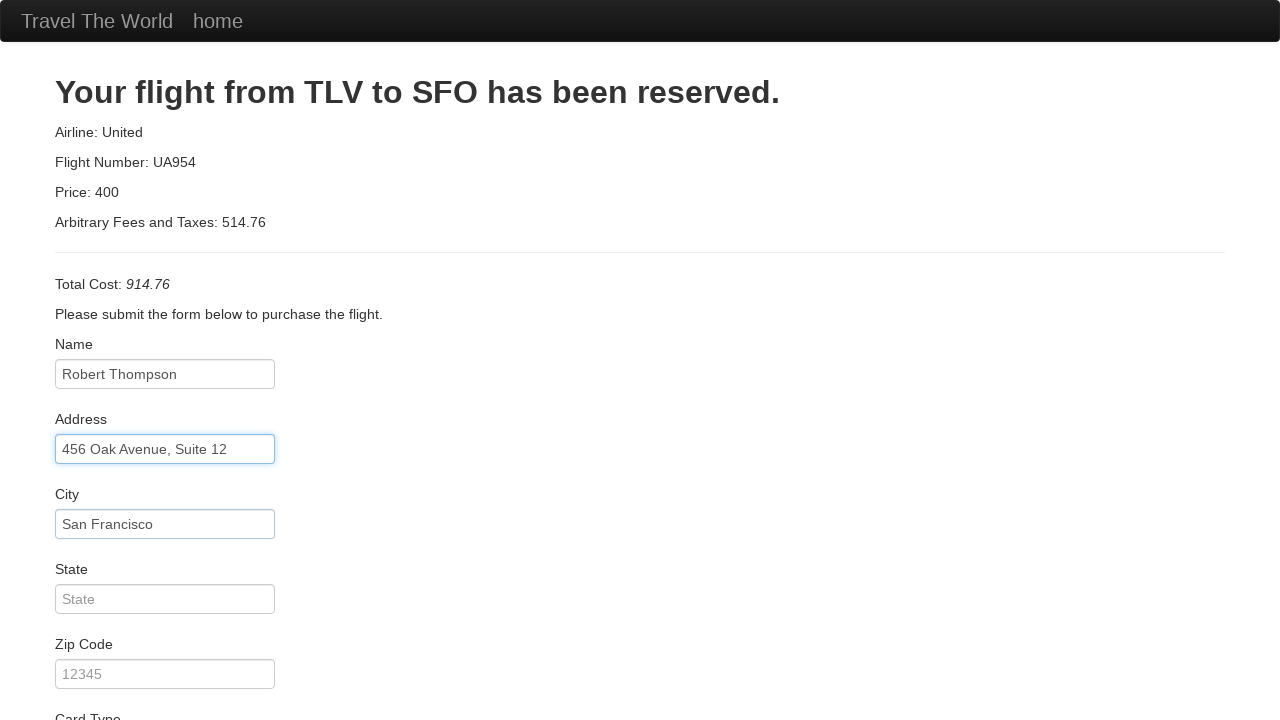

Entered passenger state: California on input#state
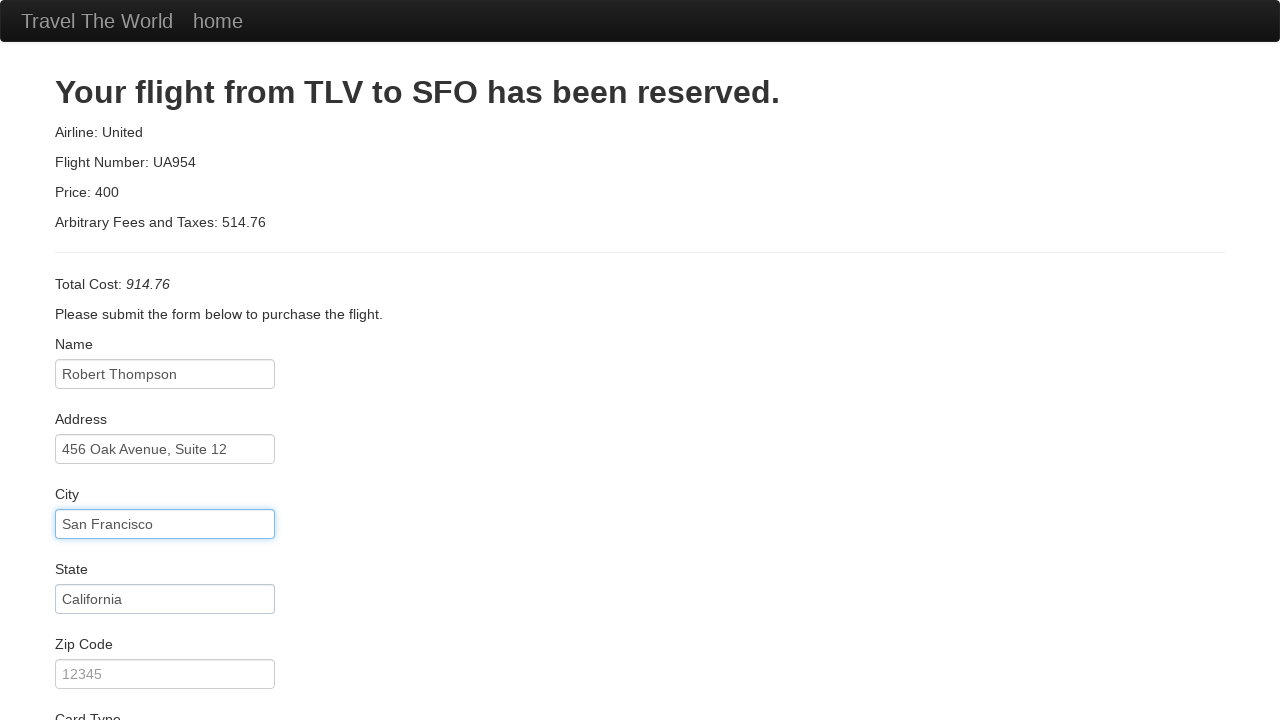

Entered passenger zip code: 94102 on input#zipCode
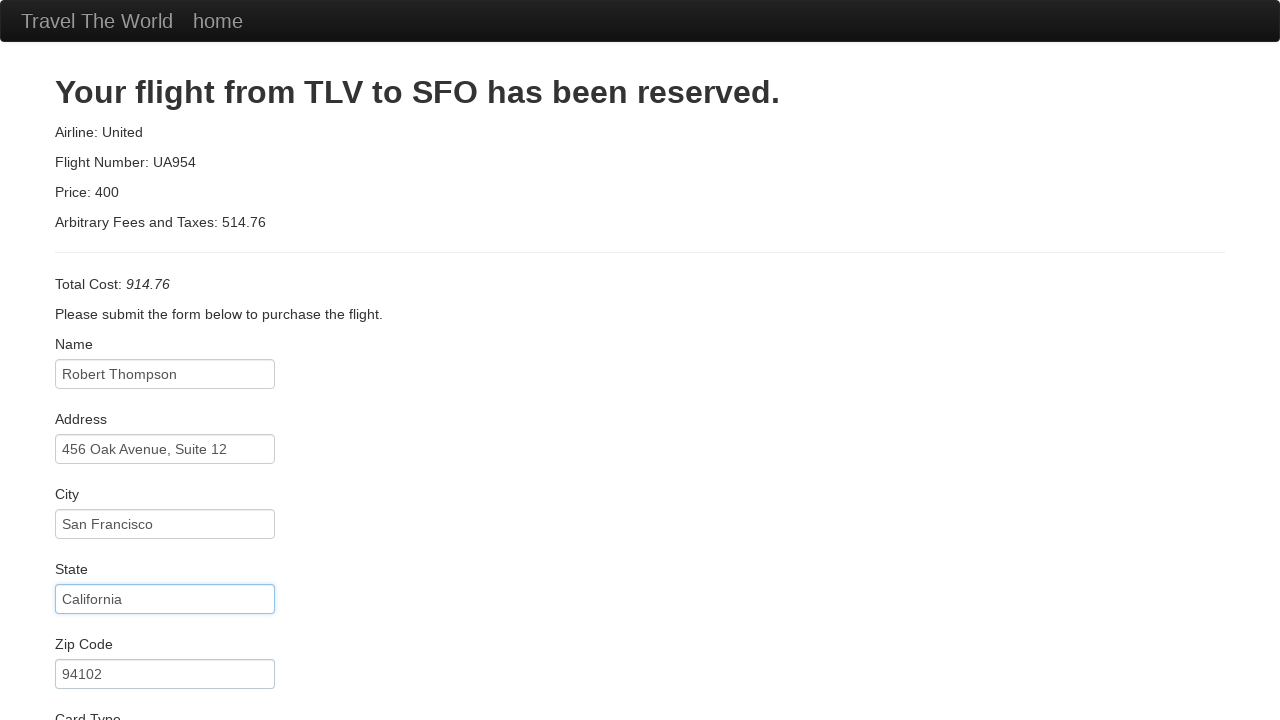

Selected American Express card type on select#cardType
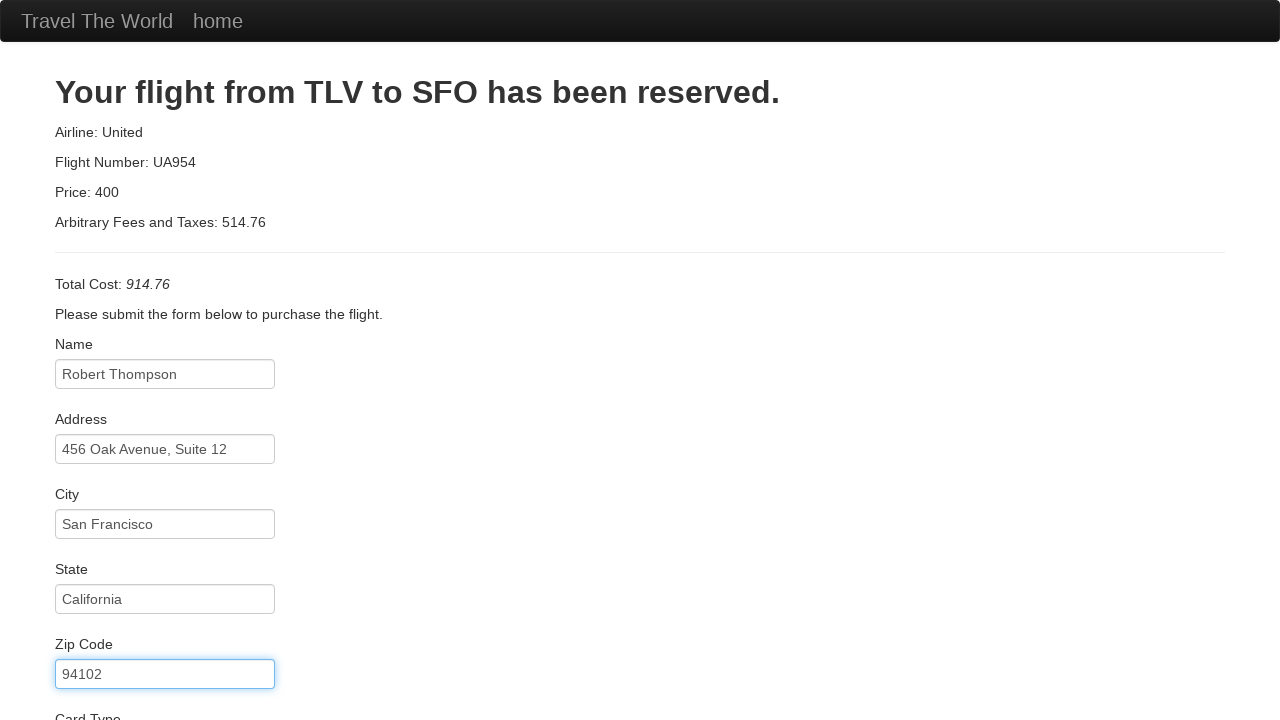

Entered credit card number on input#creditCardNumber
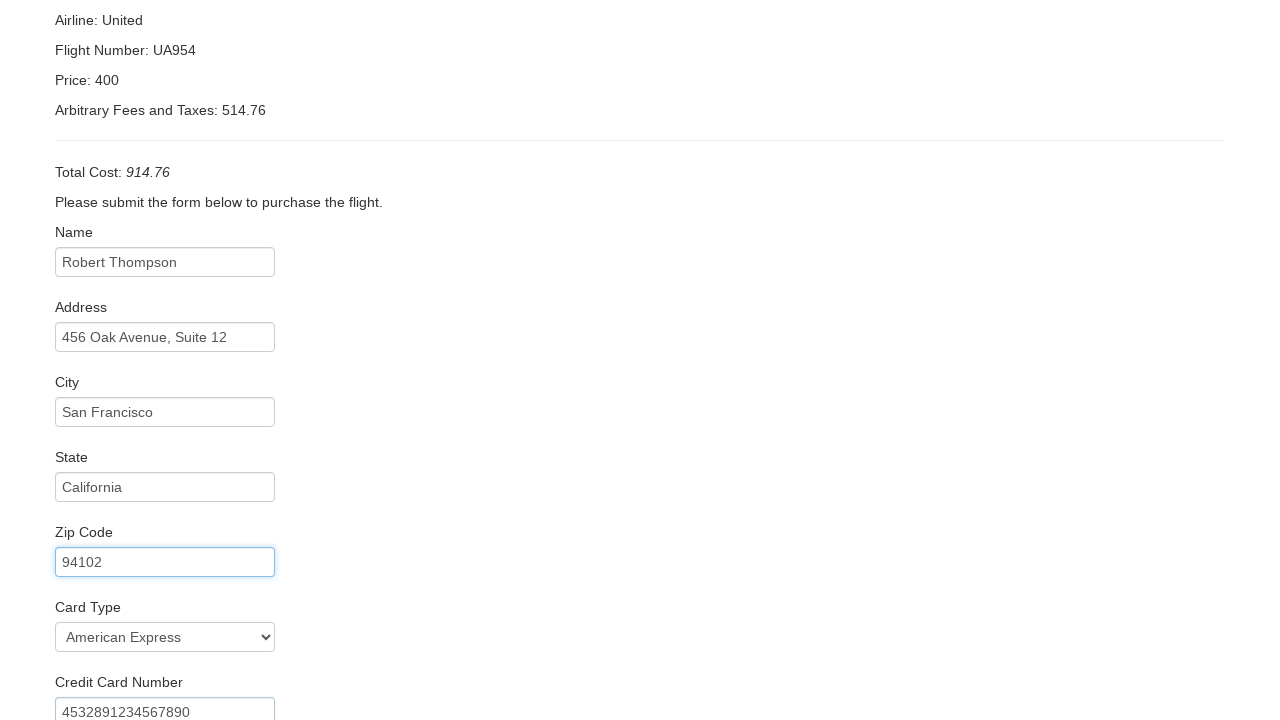

Entered credit card expiration month: 08 on input#creditCardMonth
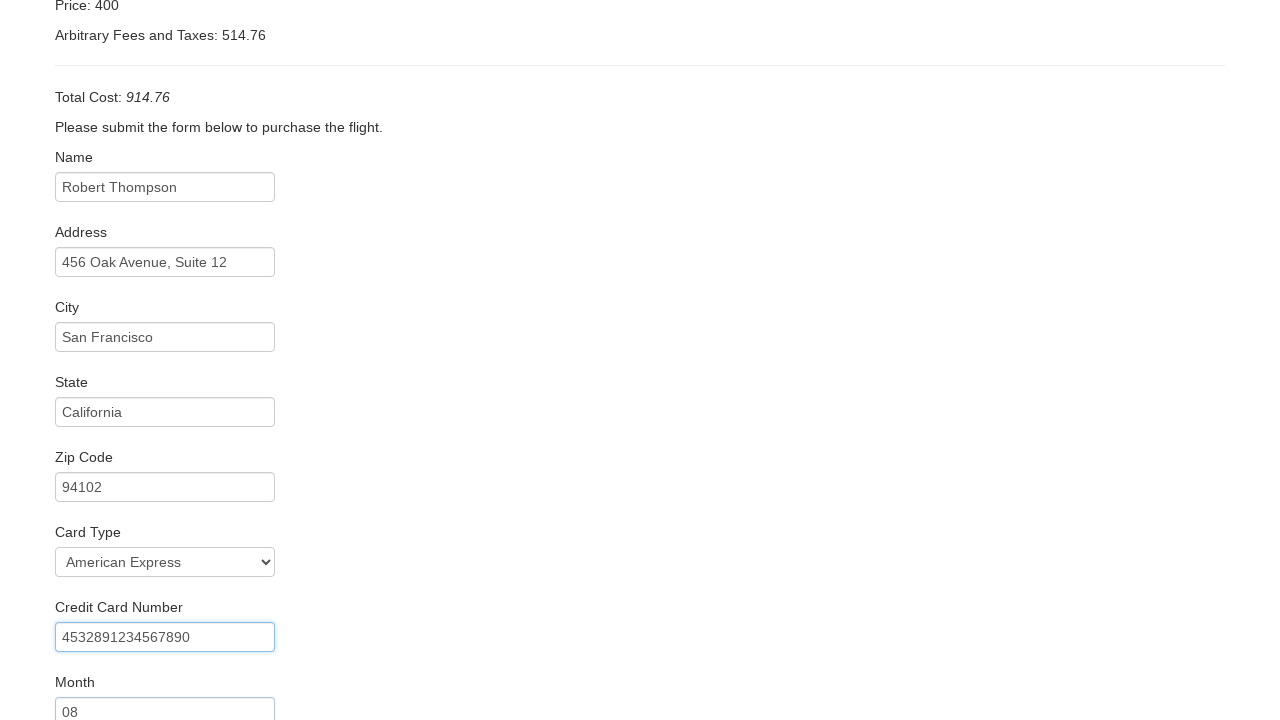

Entered credit card expiration year: 2026 on input#creditCardYear
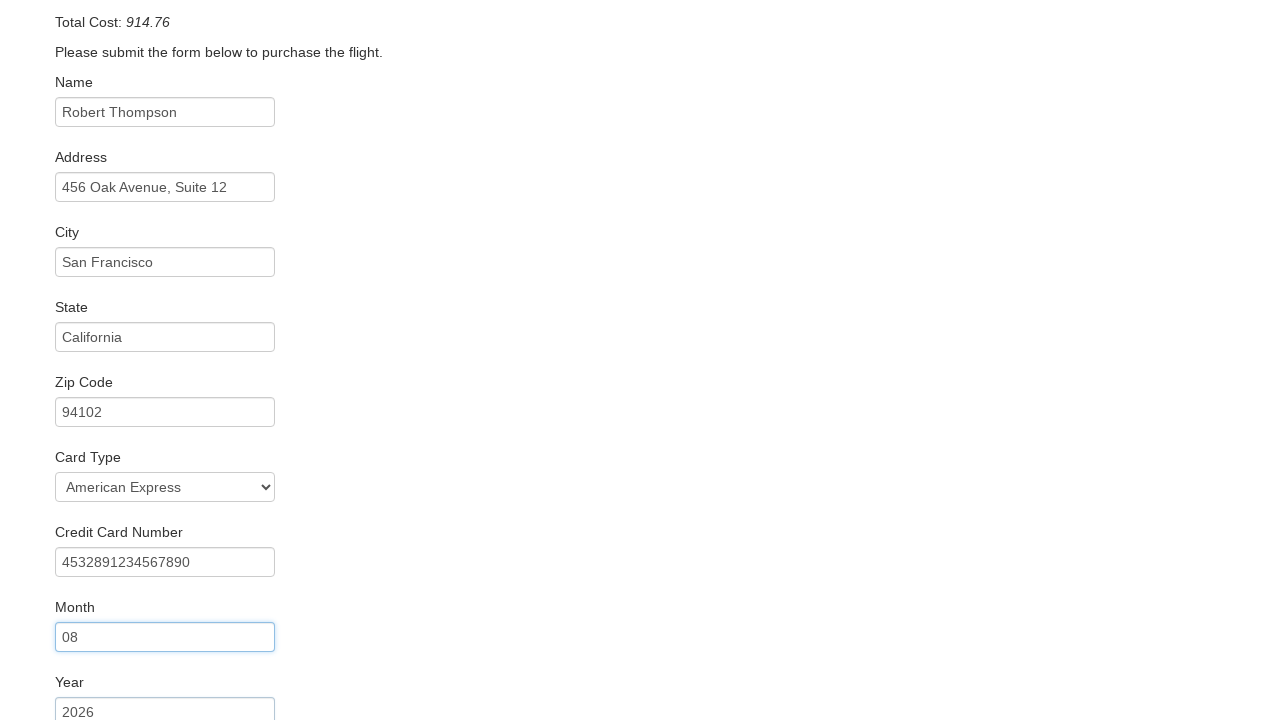

Entered cardholder name: Robert Thompson on input#nameOnCard
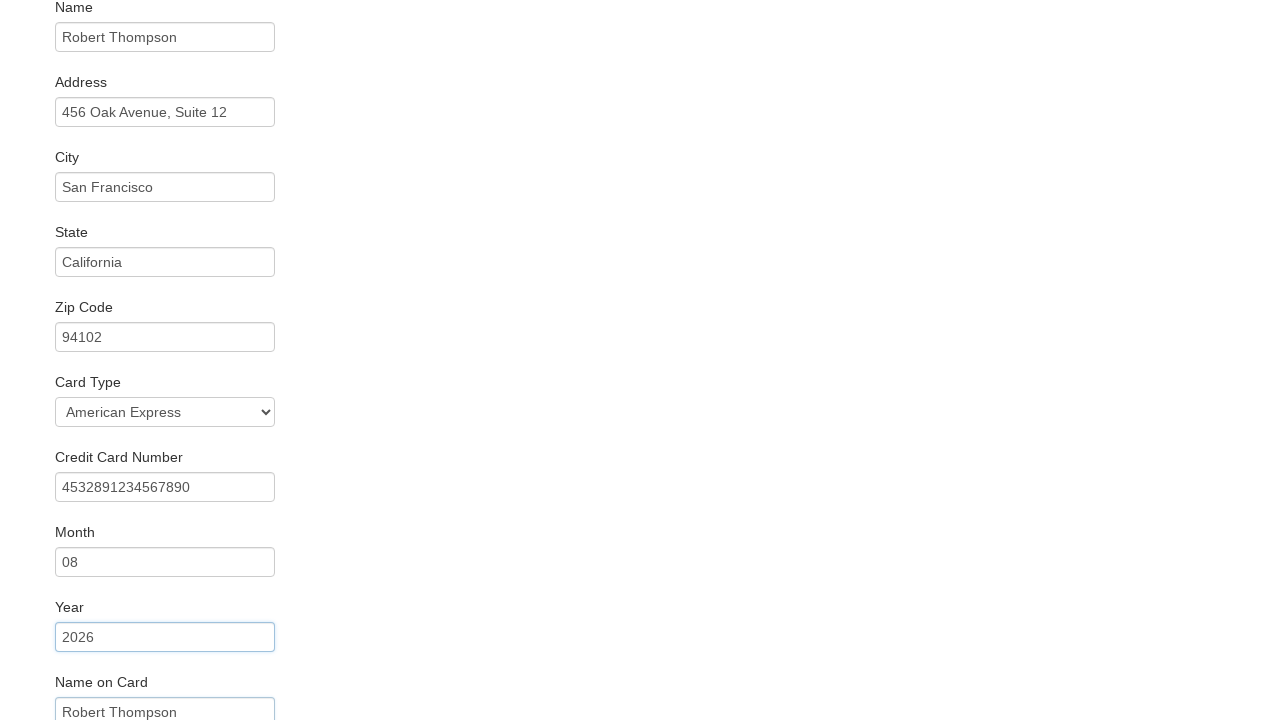

Checked 'Remember Me' checkbox at (62, 656) on input#rememberMe
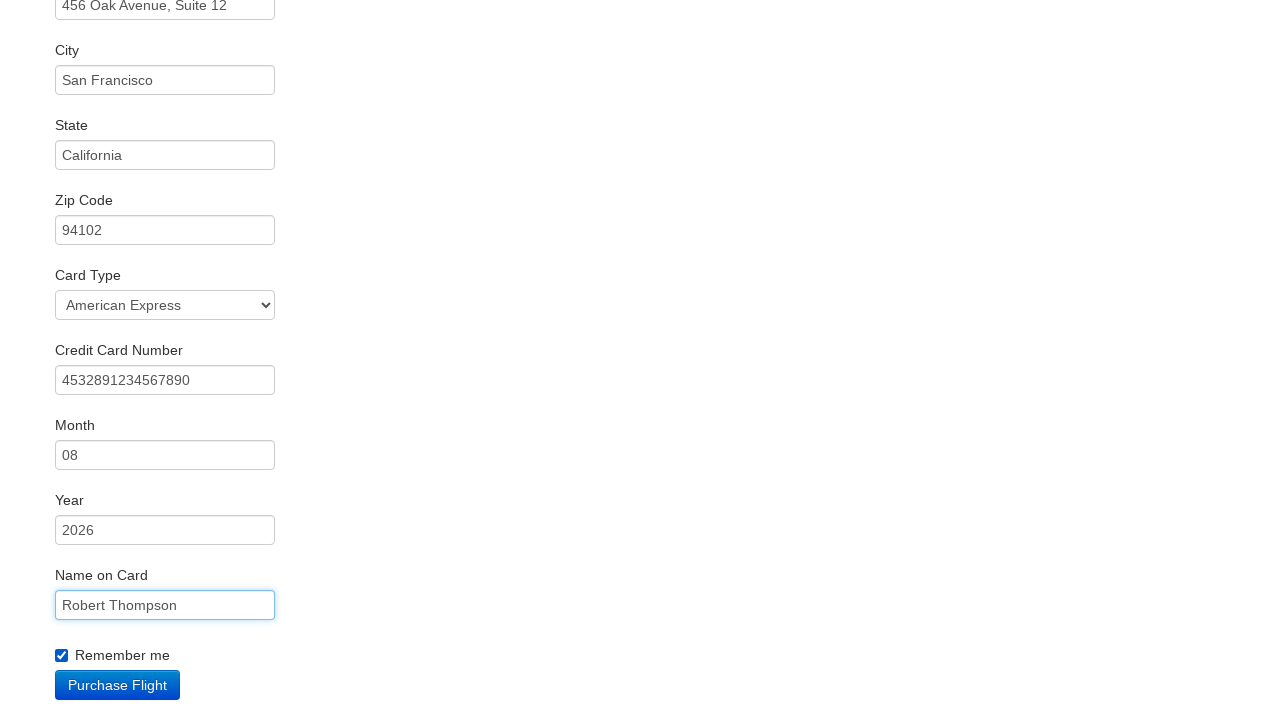

Clicked 'Purchase Flight' button to submit reservation at (118, 685) on input[value='Purchase Flight']
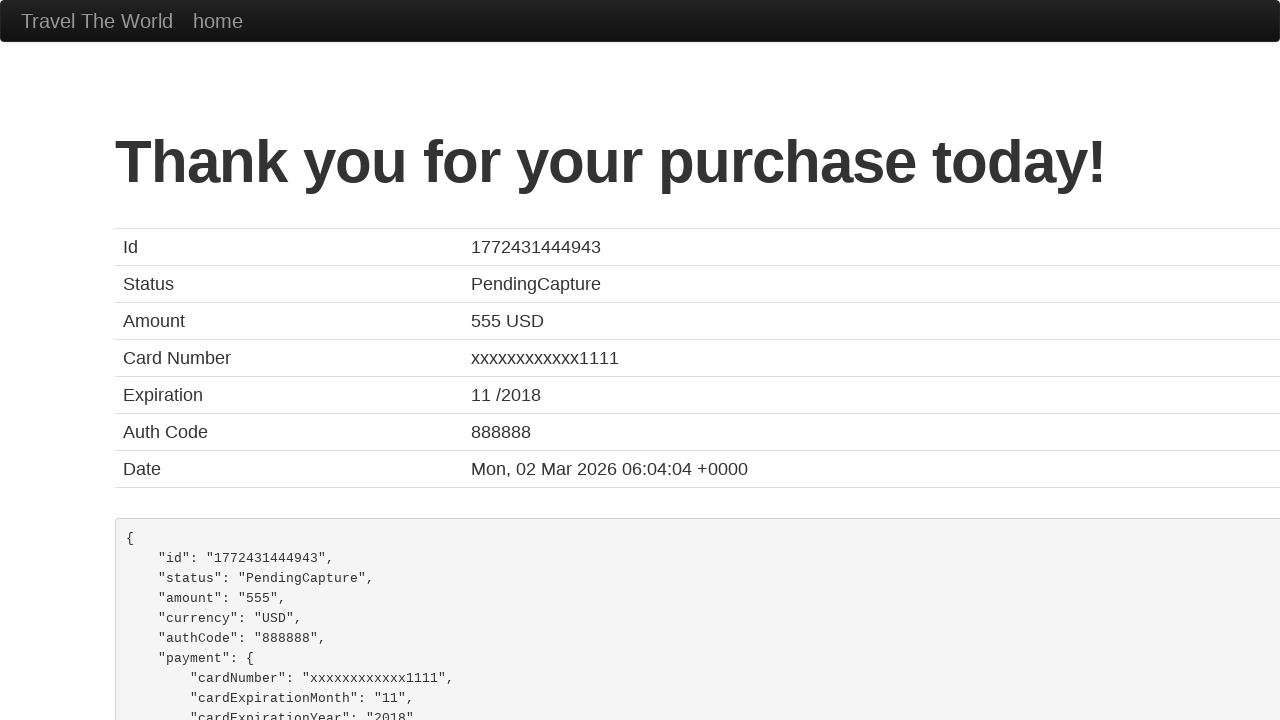

Confirmation page loaded successfully
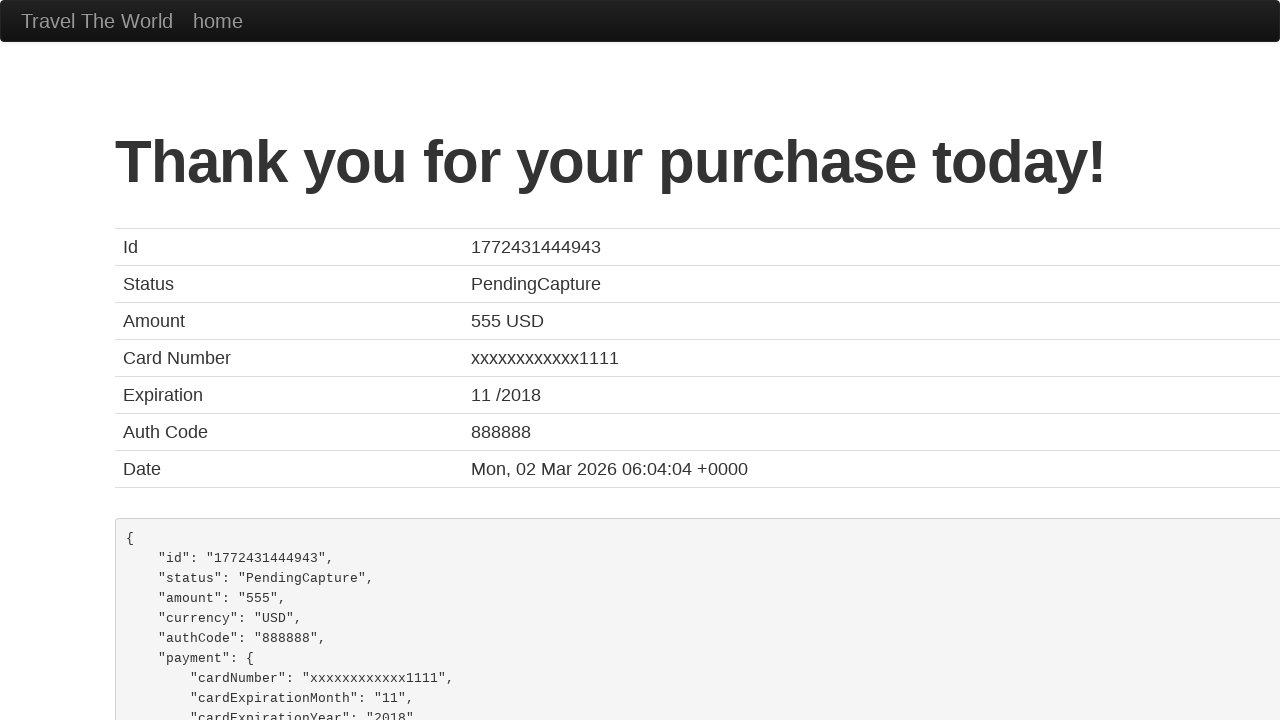

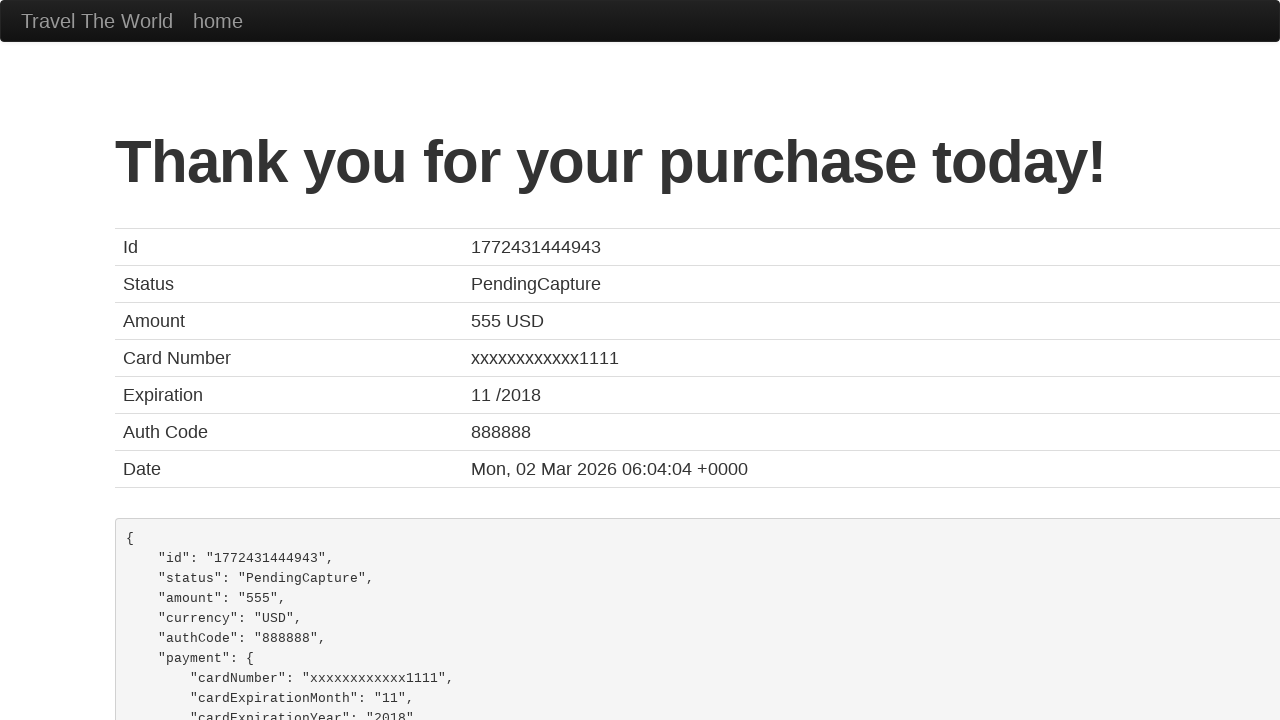